Tests e-commerce functionality by adding multiple items to cart, proceeding to checkout, and applying a promo code

Starting URL: https://rahulshettyacademy.com/seleniumPractise/

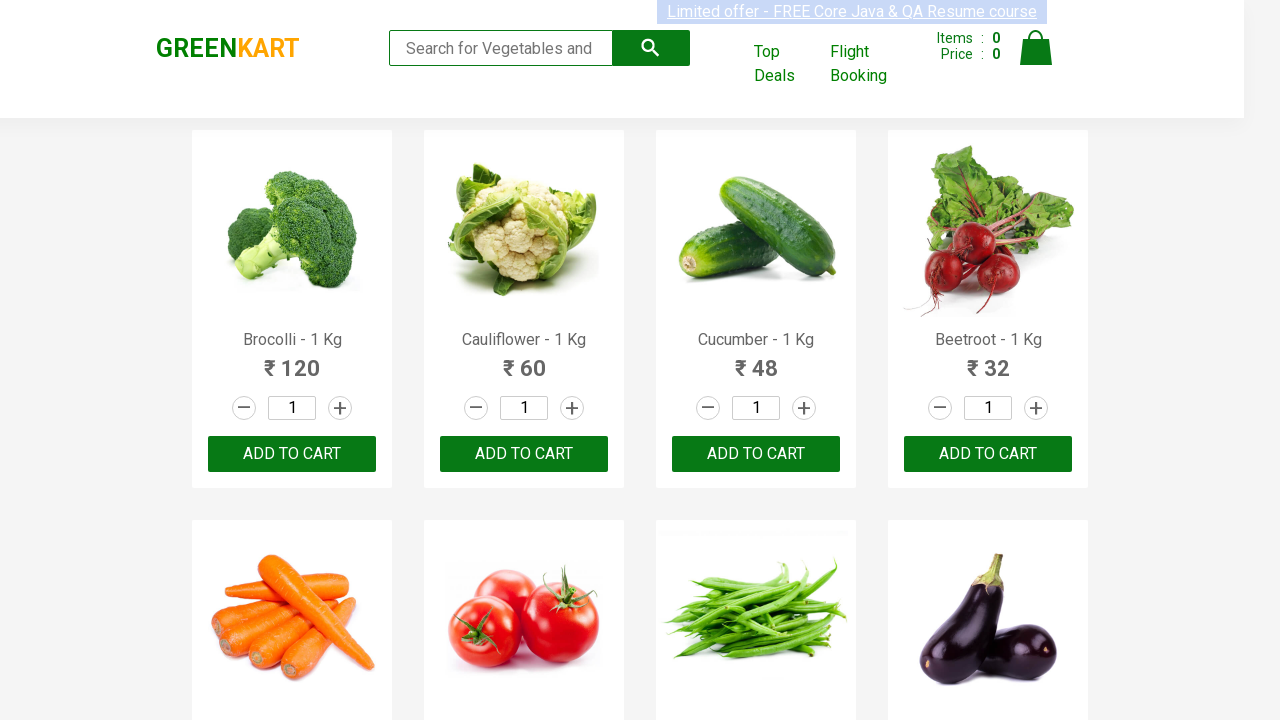

Retrieved all product name elements from the page
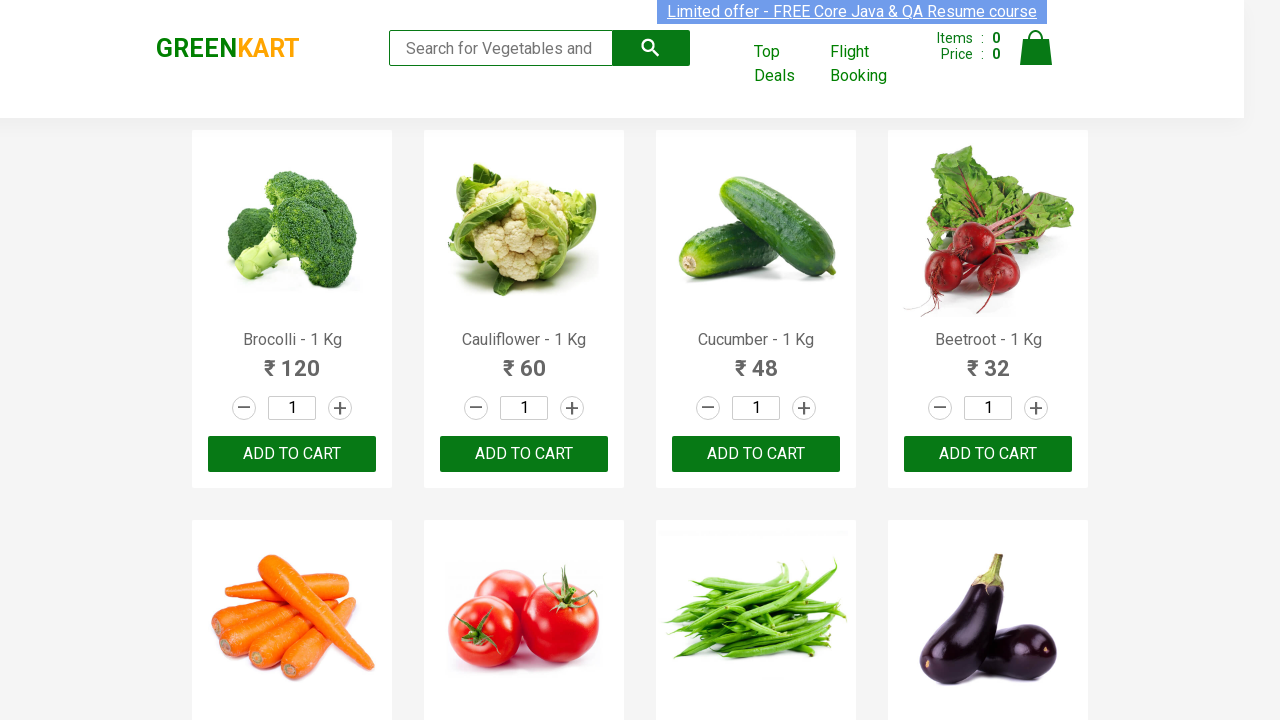

Retrieved text content from product at index 0
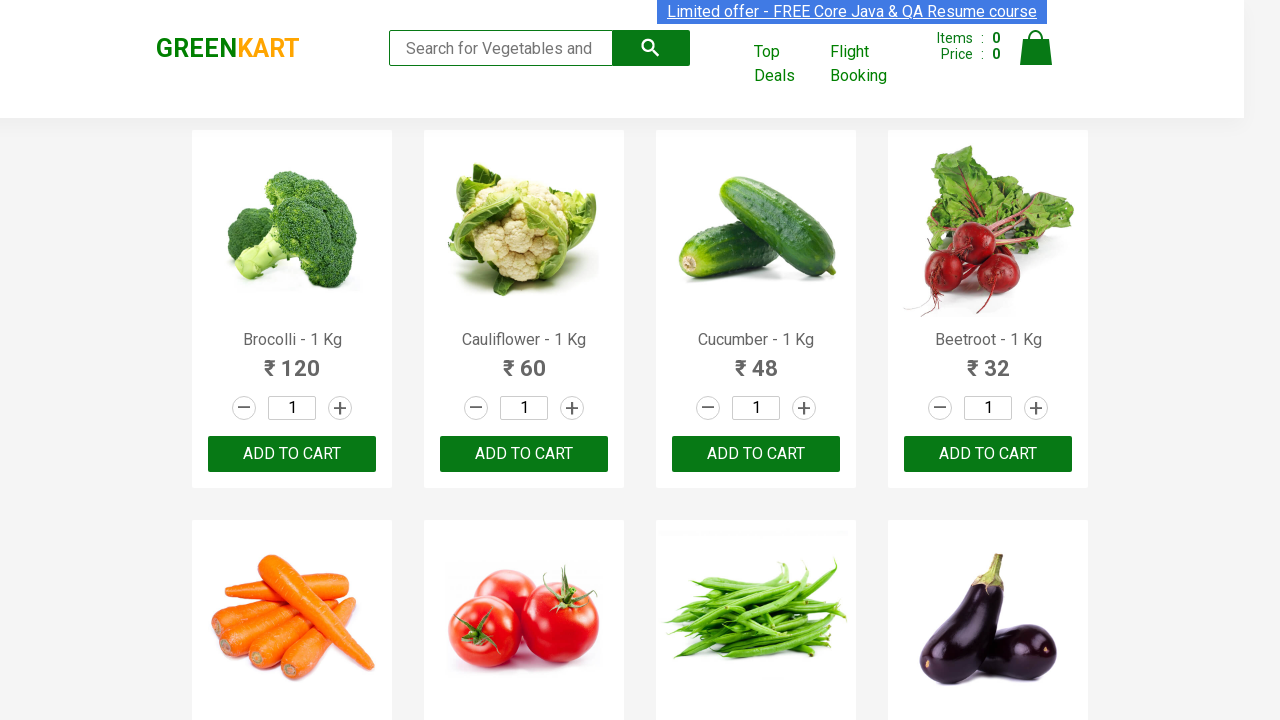

Added 'Brocolli' to cart at (292, 454) on div.product-action >> nth=0
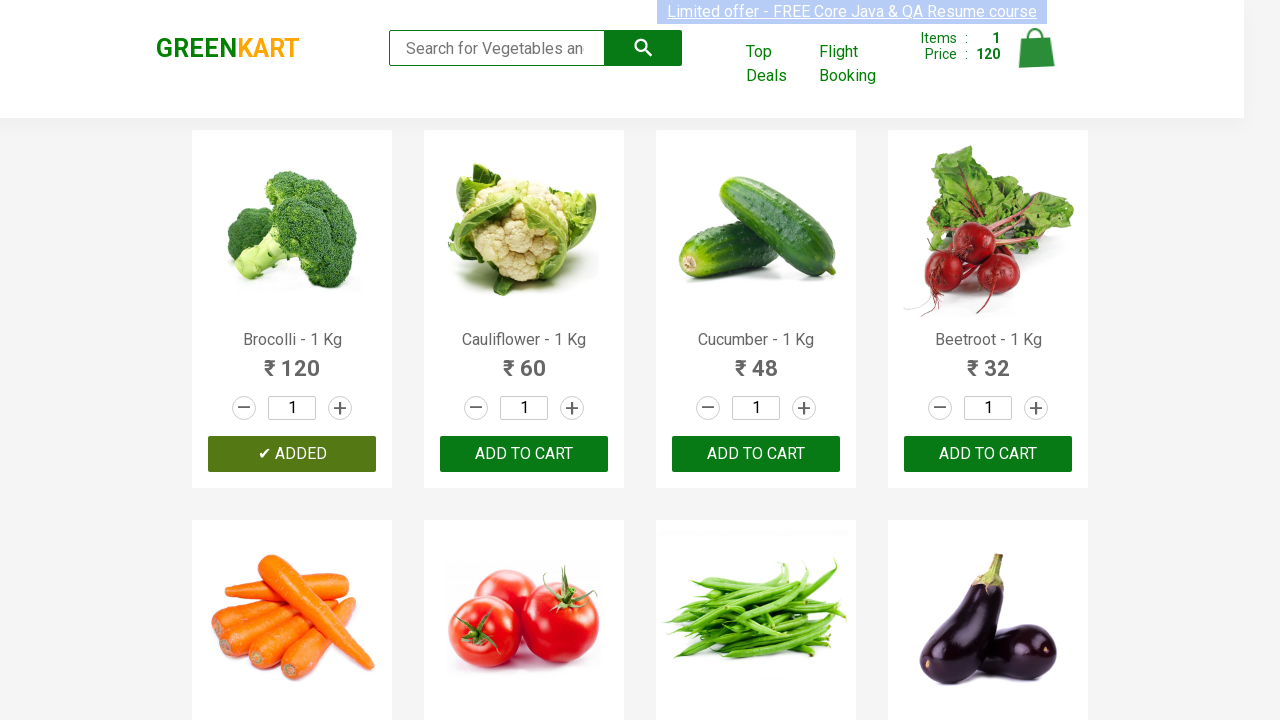

Retrieved text content from product at index 1
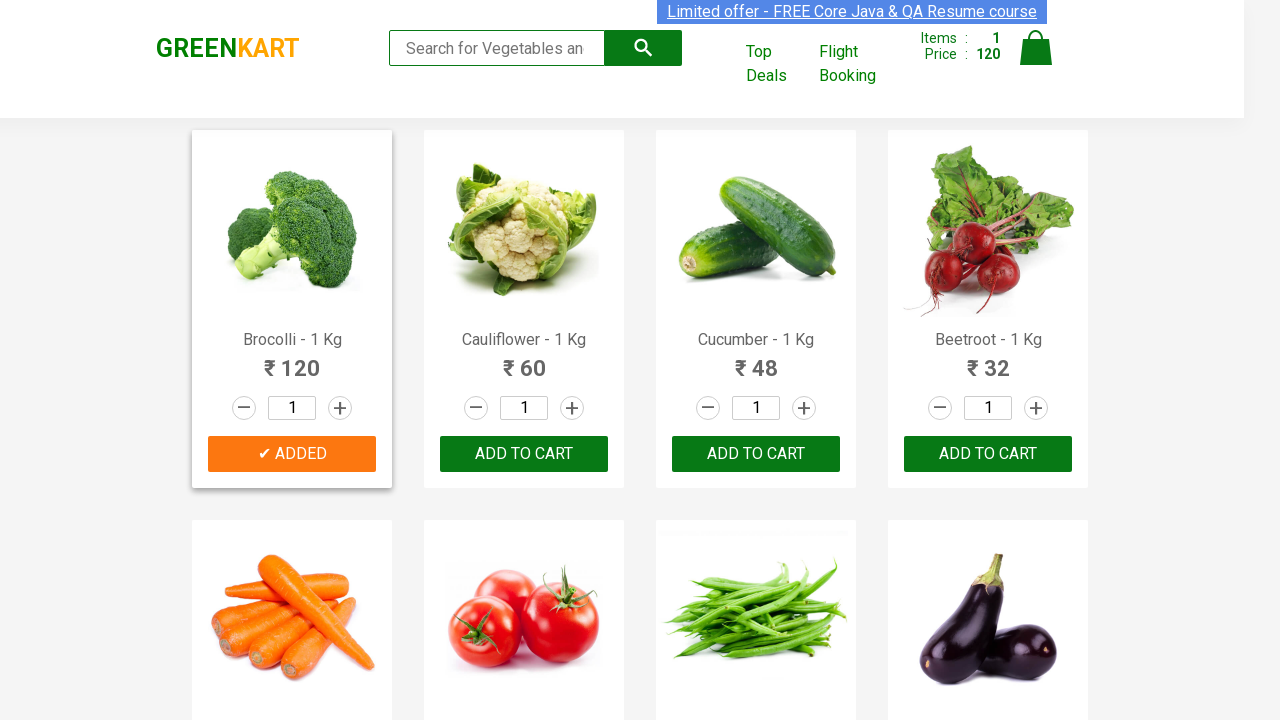

Retrieved text content from product at index 2
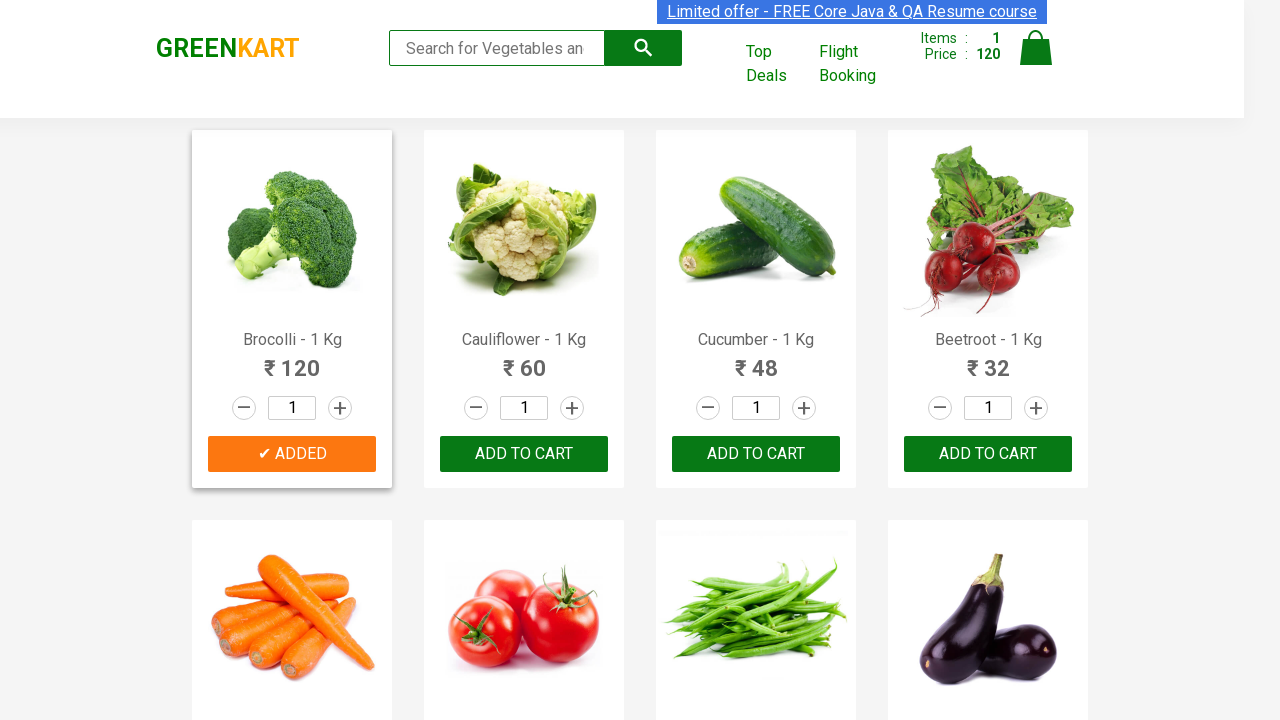

Added 'Cucumber' to cart at (756, 454) on div.product-action >> nth=2
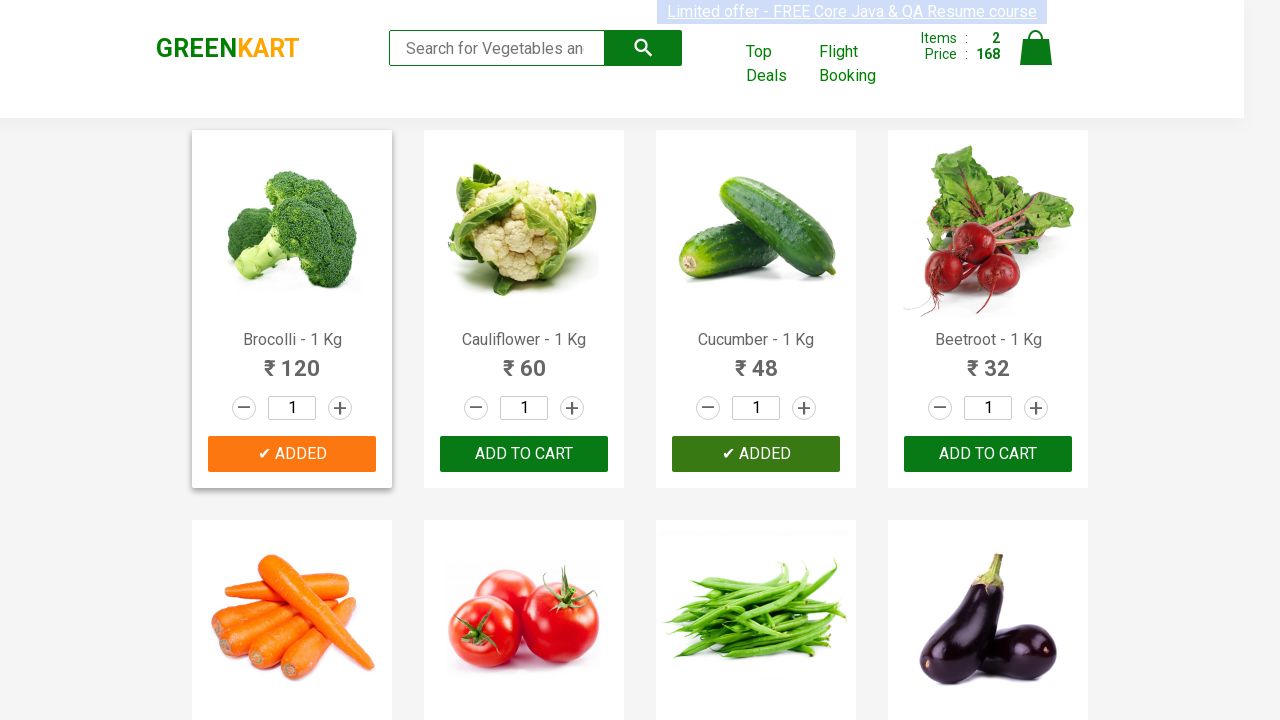

Retrieved text content from product at index 3
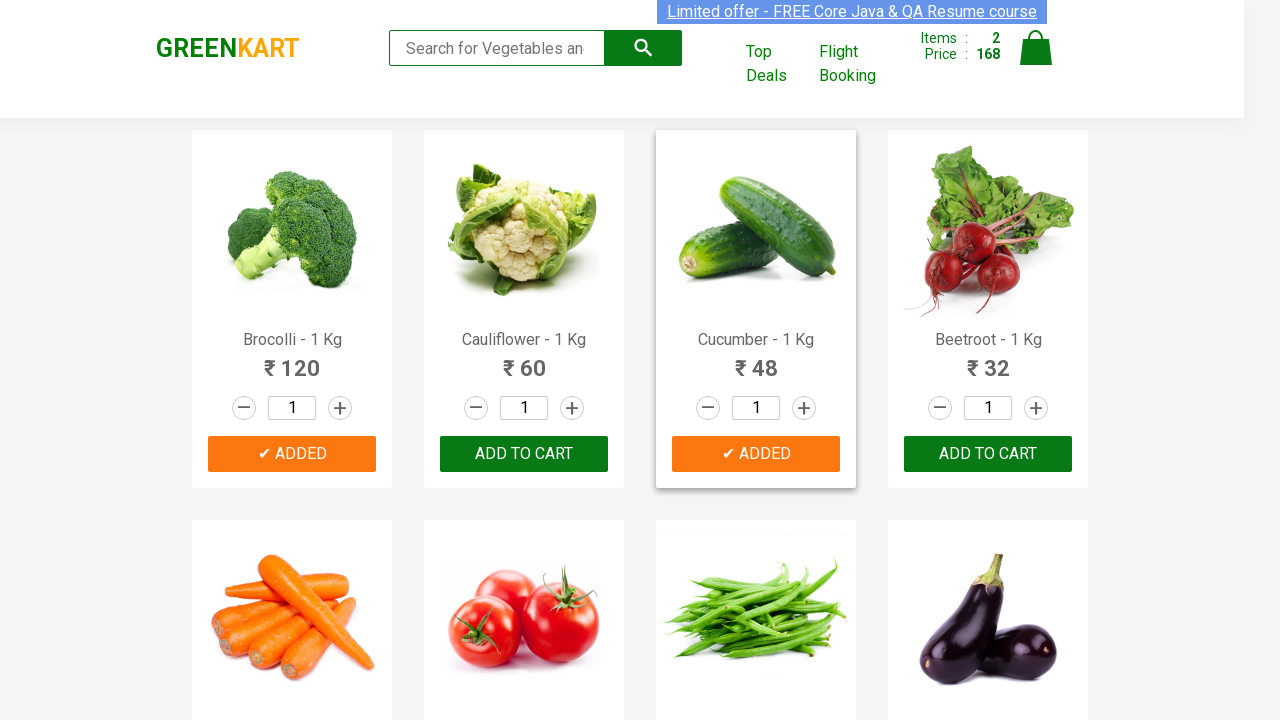

Added 'Beetroot' to cart at (988, 454) on div.product-action >> nth=3
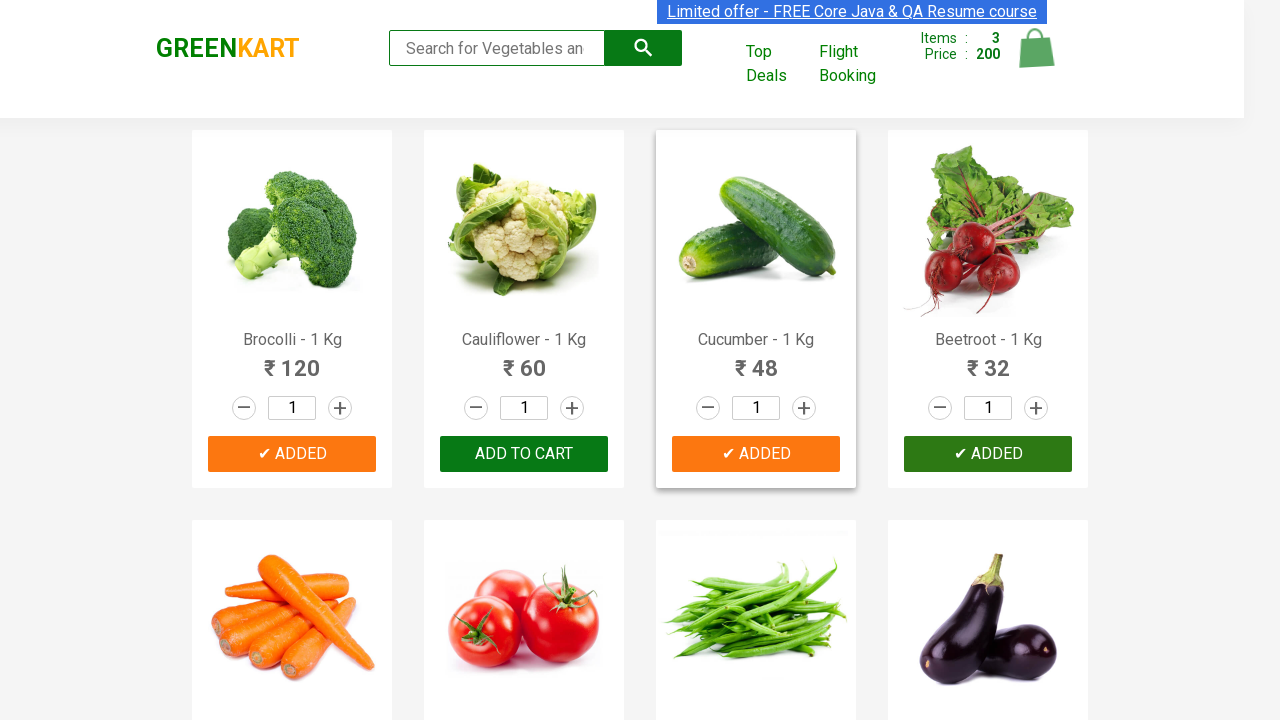

Clicked cart icon to view cart at (1036, 59) on a.cart-icon
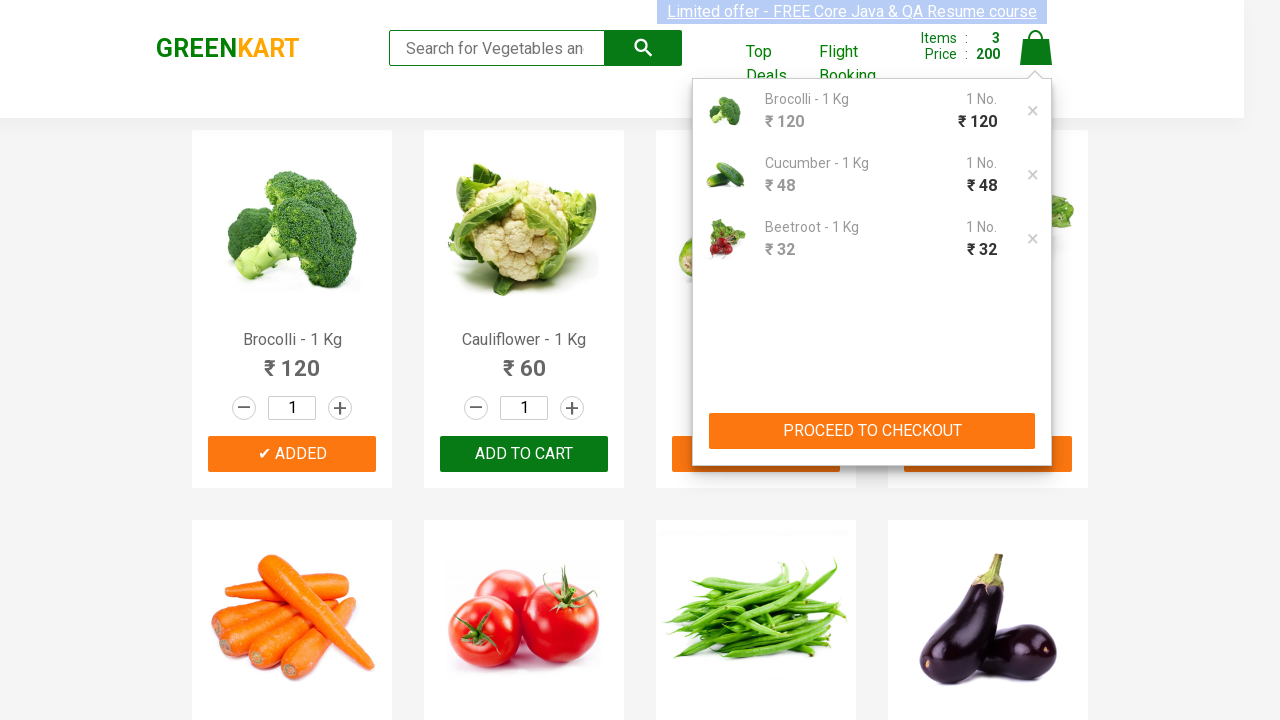

Clicked PROCEED TO CHECKOUT button at (872, 431) on xpath=//button[contains(text(), 'PROCEED TO CHECKOUT')]
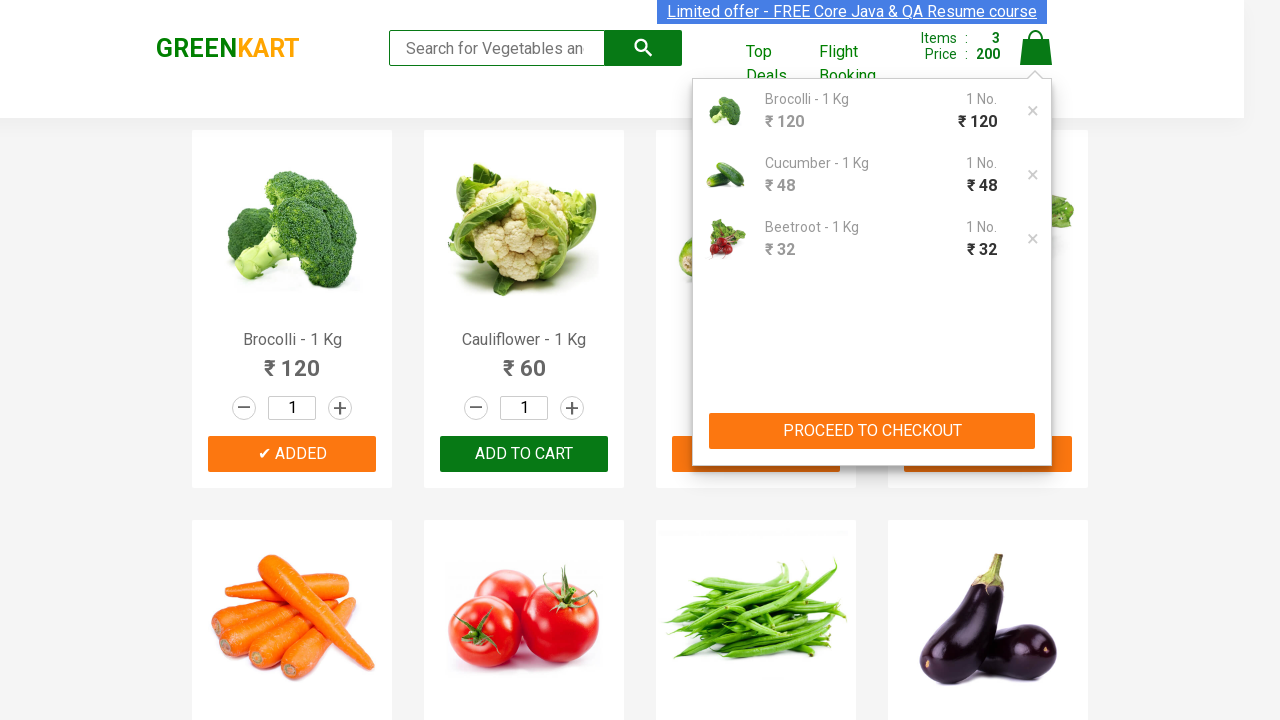

Entered promo code 'rahulshettyacademy' on input.promoCode
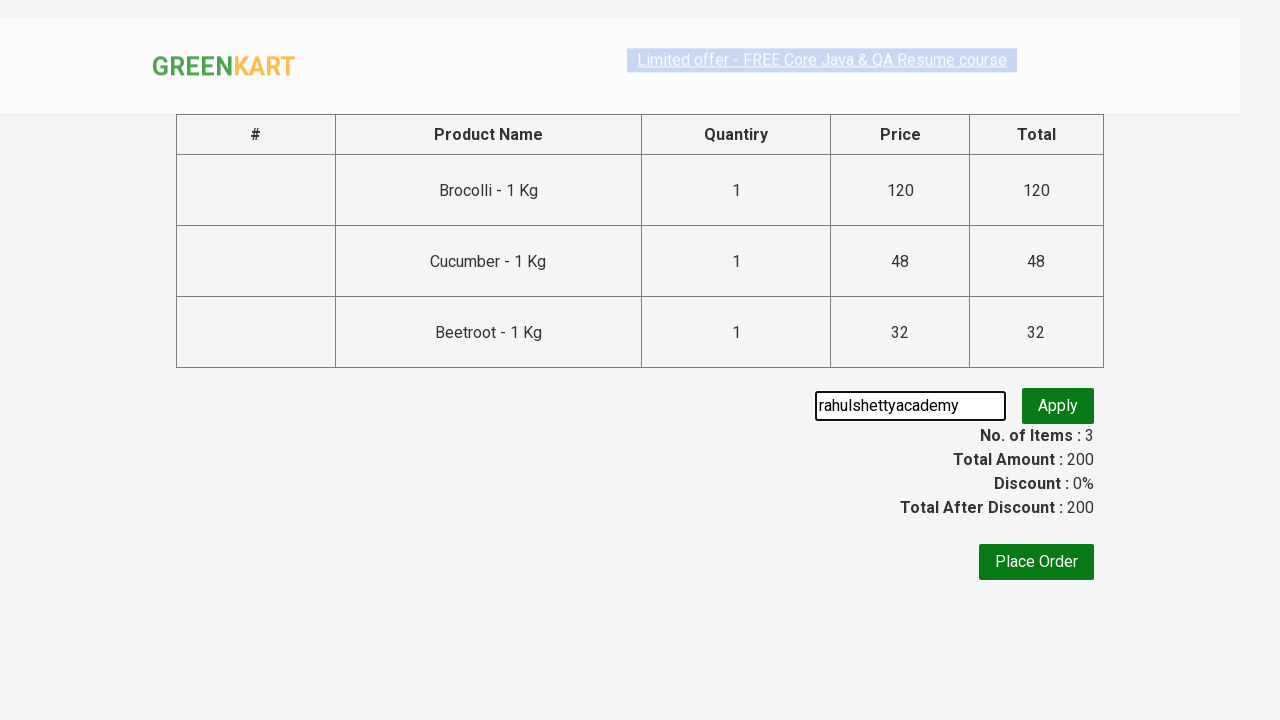

Clicked apply promo button at (1058, 406) on button.promoBtn
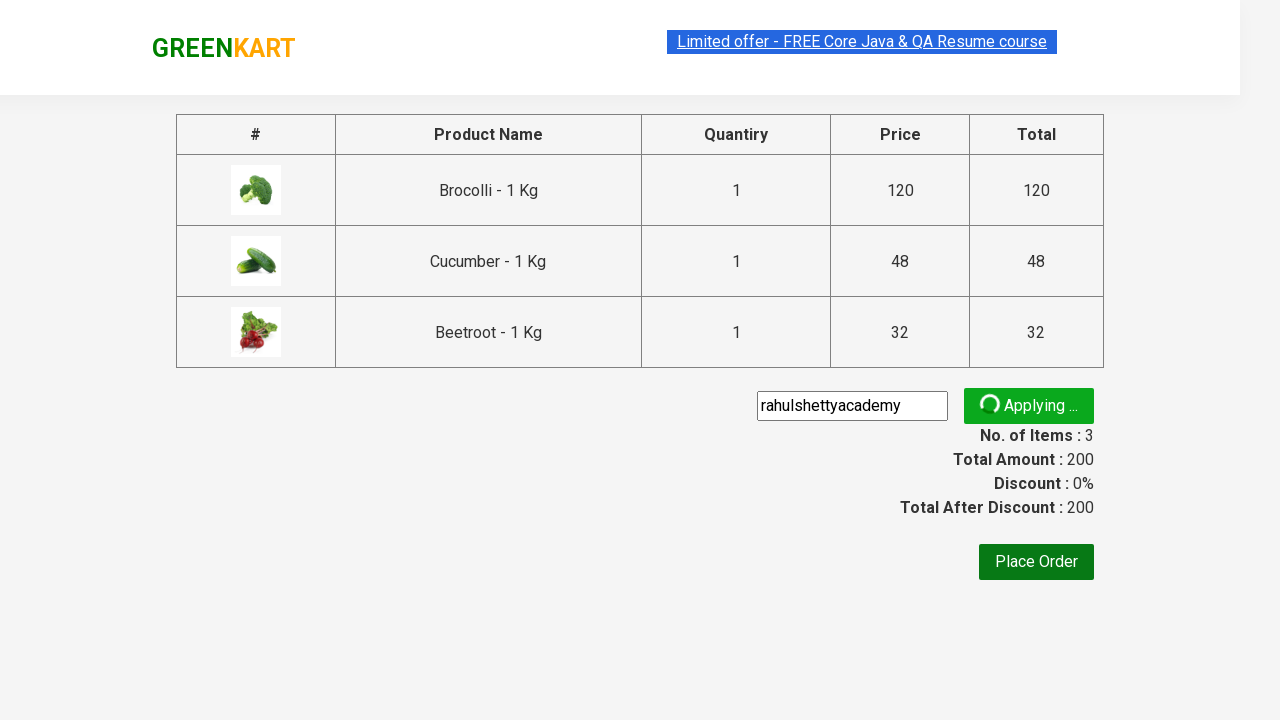

Promo code validation message appeared successfully
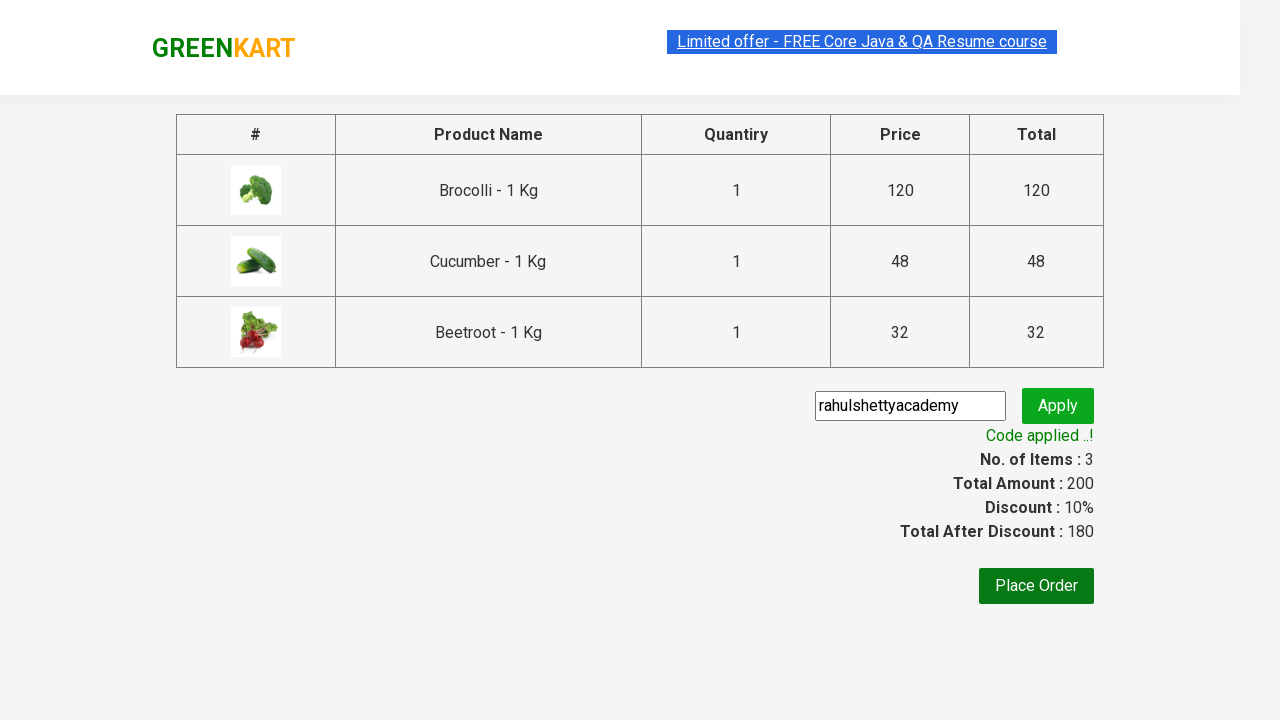

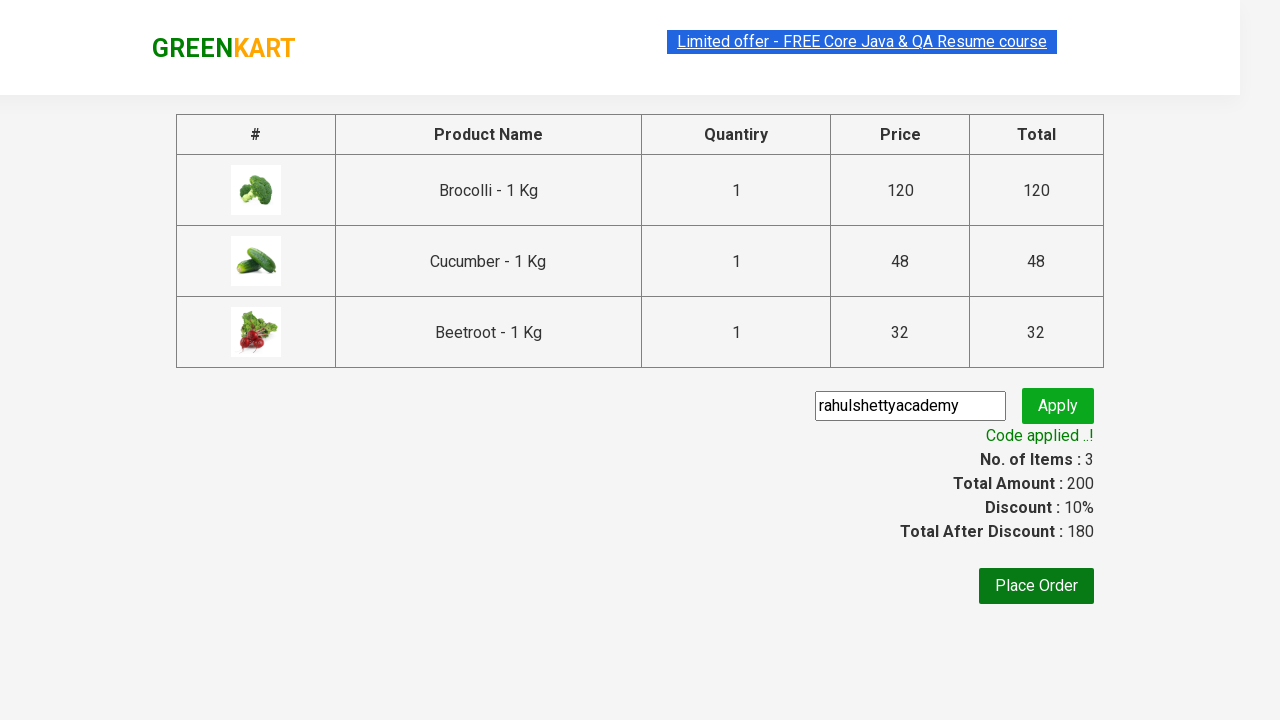